Tests the download page by verifying that PNG and PDF download links are present and have valid href attributes

Starting URL: https://bonigarcia.dev/selenium-webdriver-java/download.html

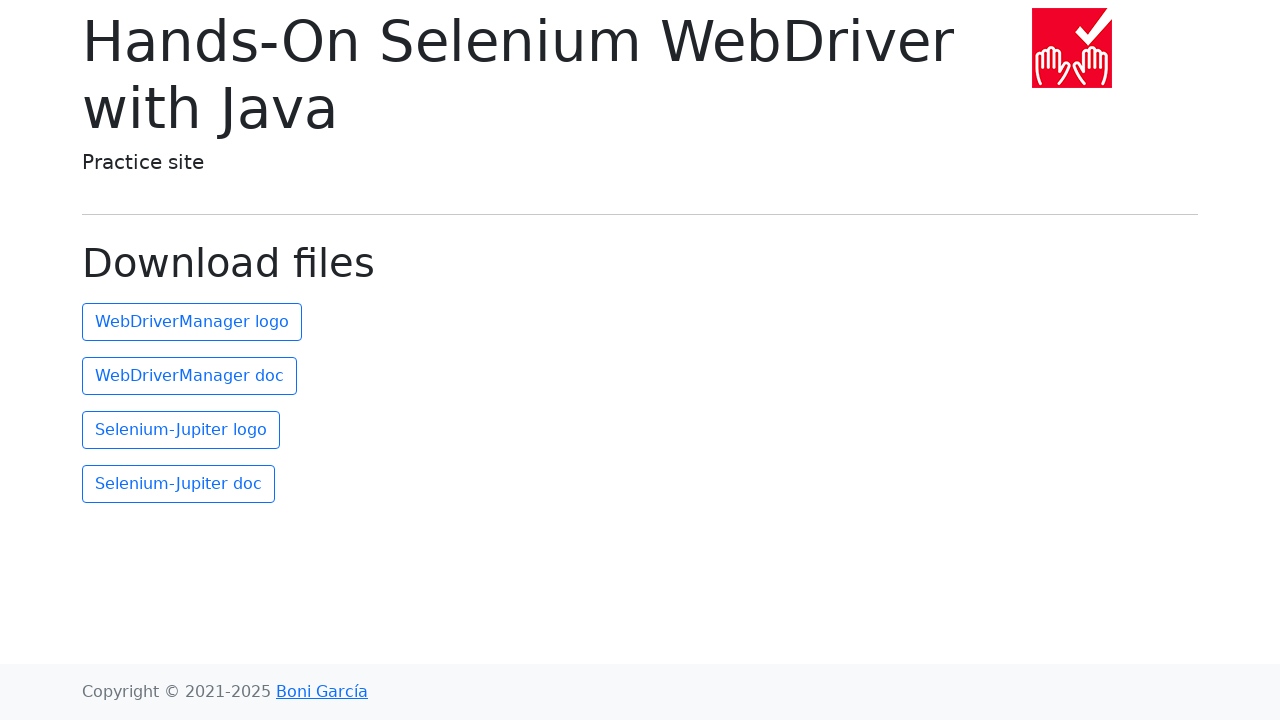

Page loaded with domcontentloaded state
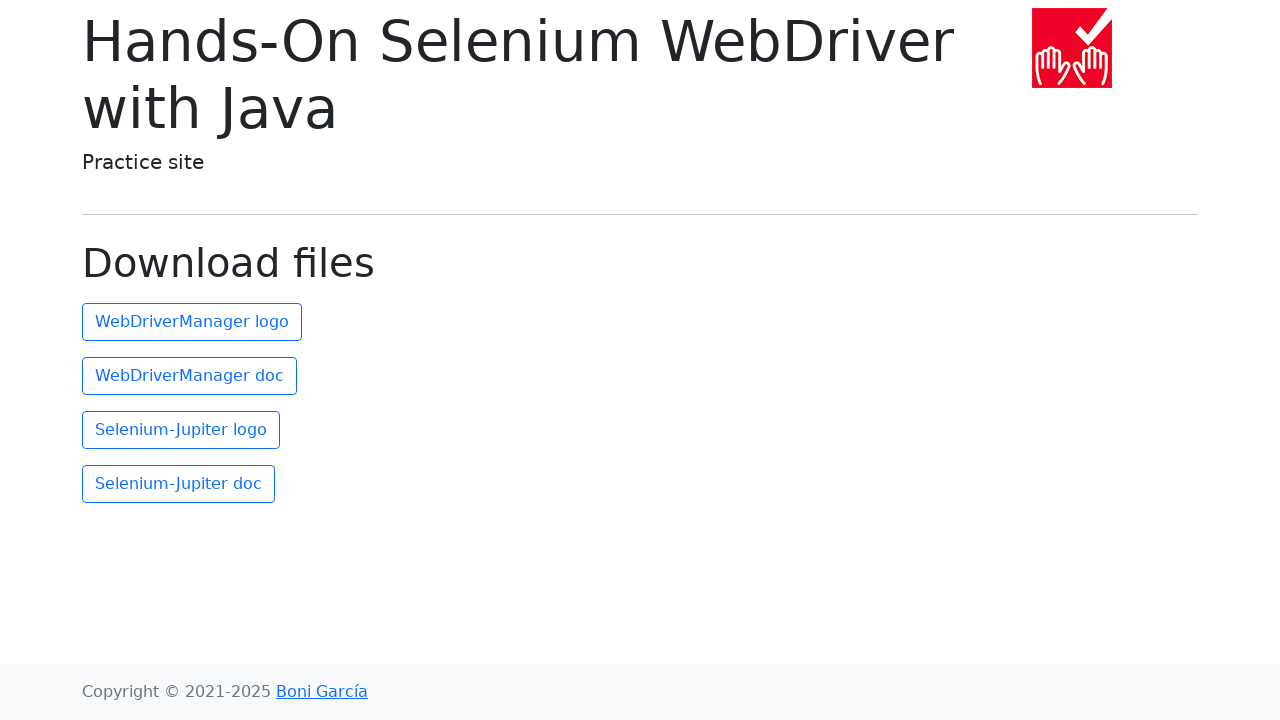

Located PNG download link (second anchor element)
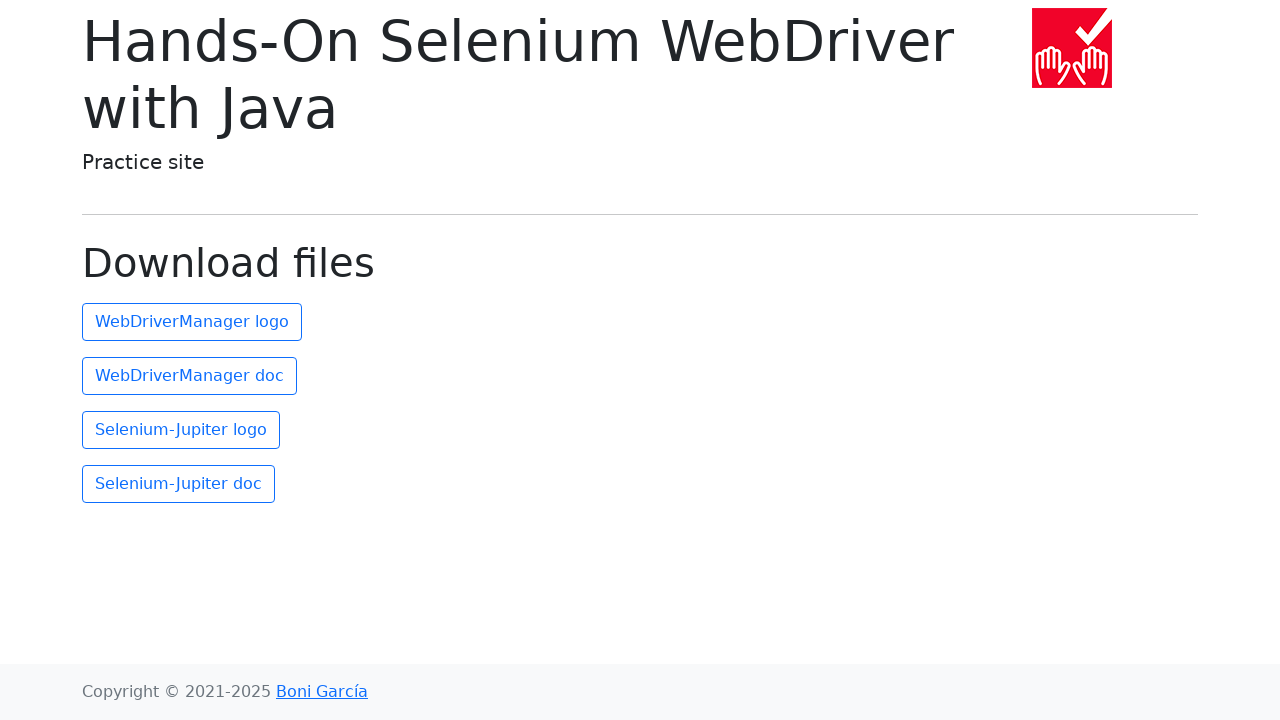

PNG link is visible
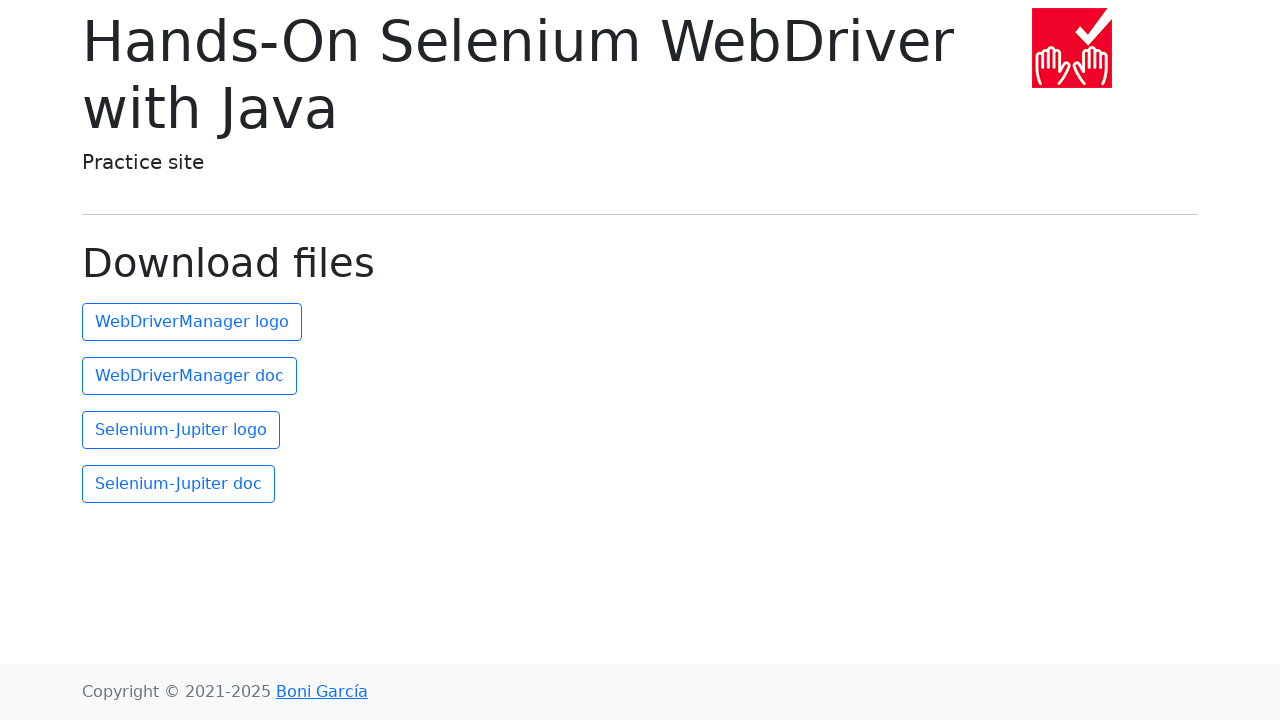

Retrieved PNG link href: ./docs/webdrivermanager.png
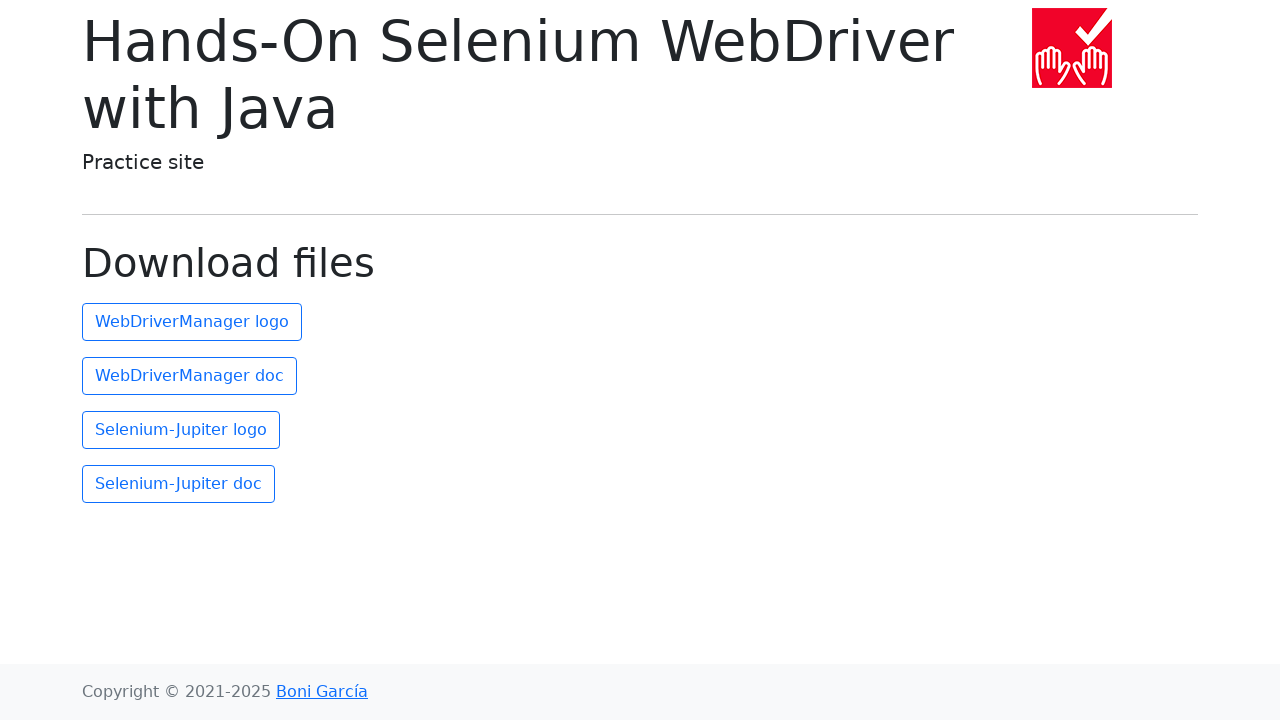

Verified PNG link has valid href attribute
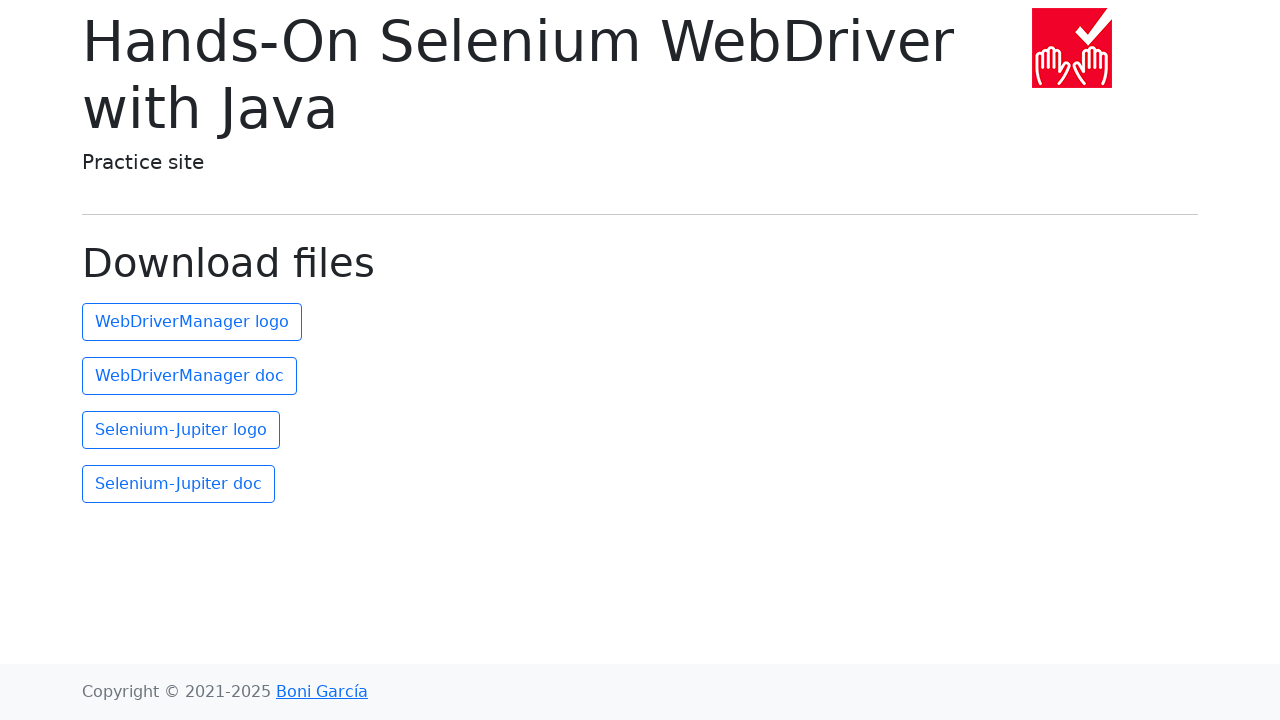

Located PDF download link (third anchor element)
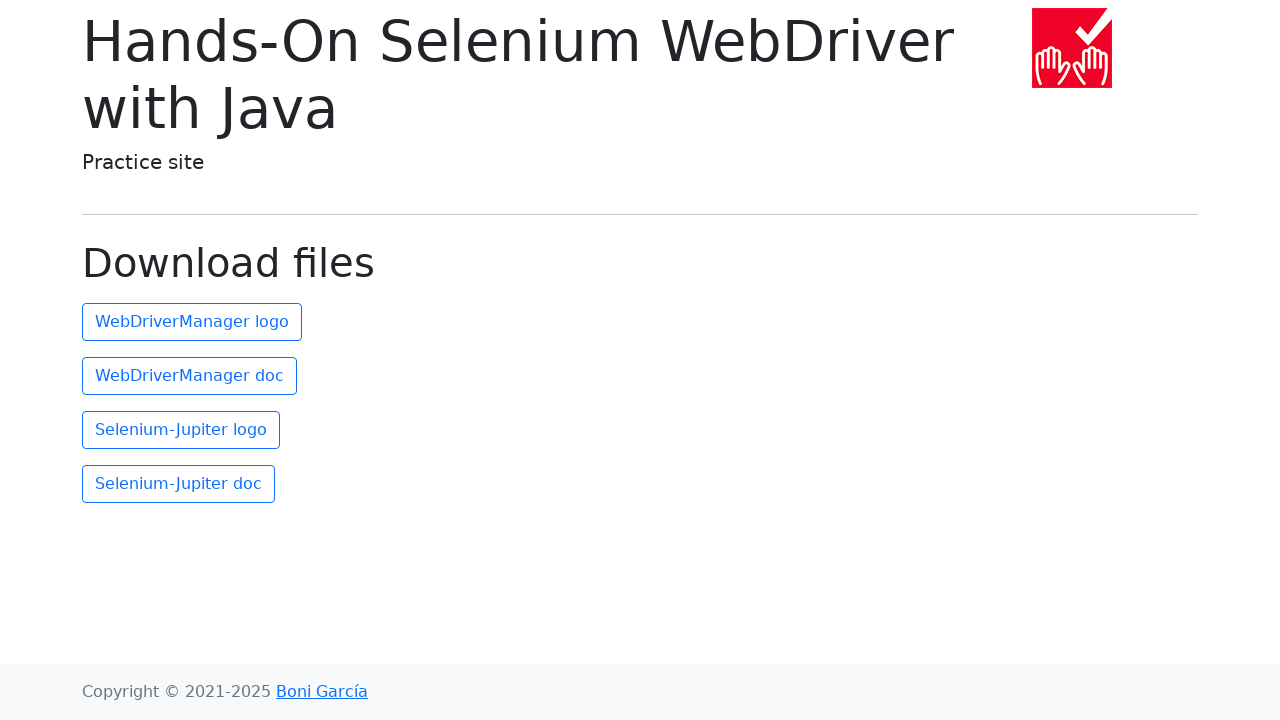

PDF link is visible
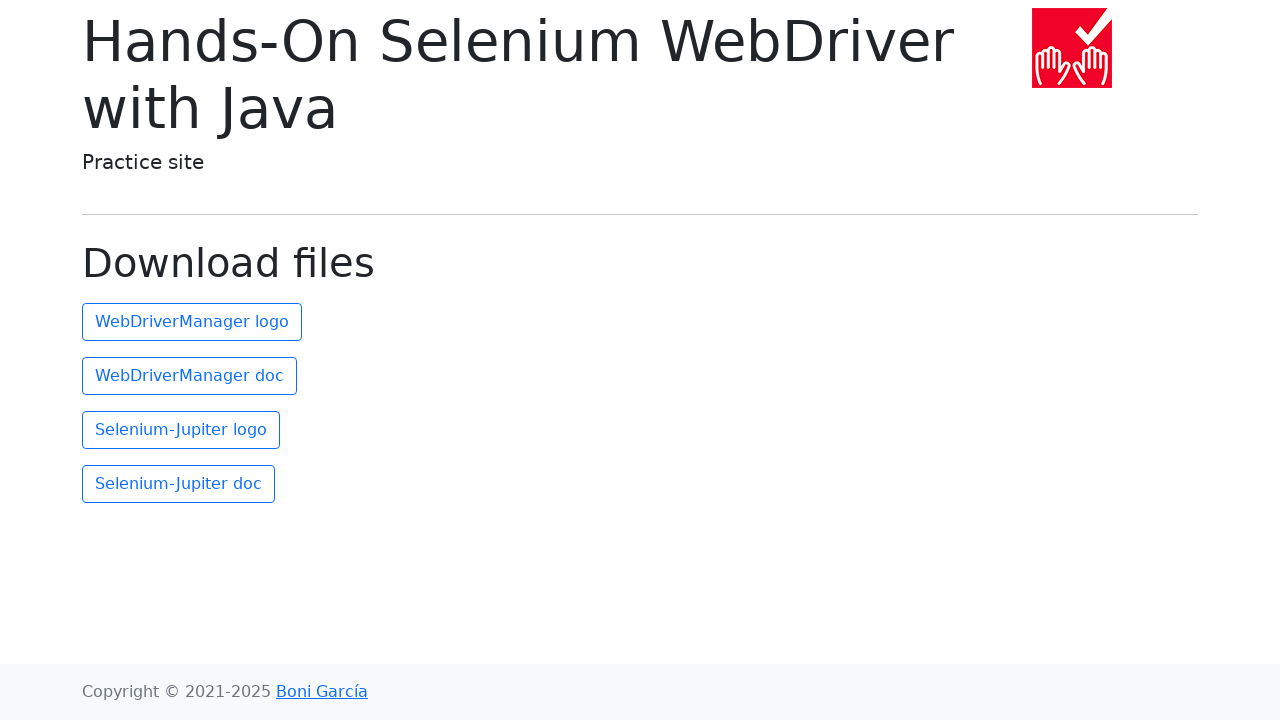

Retrieved PDF link href: ./docs/webdrivermanager.pdf
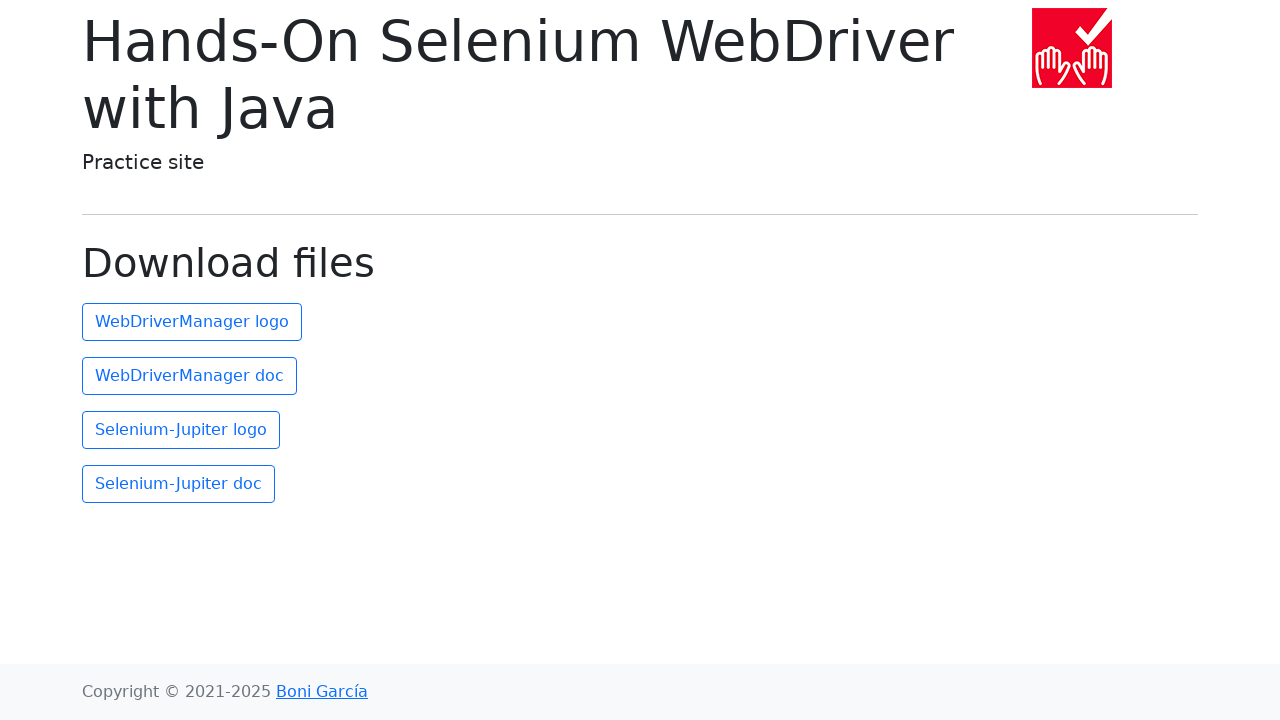

Verified PDF link has valid href attribute
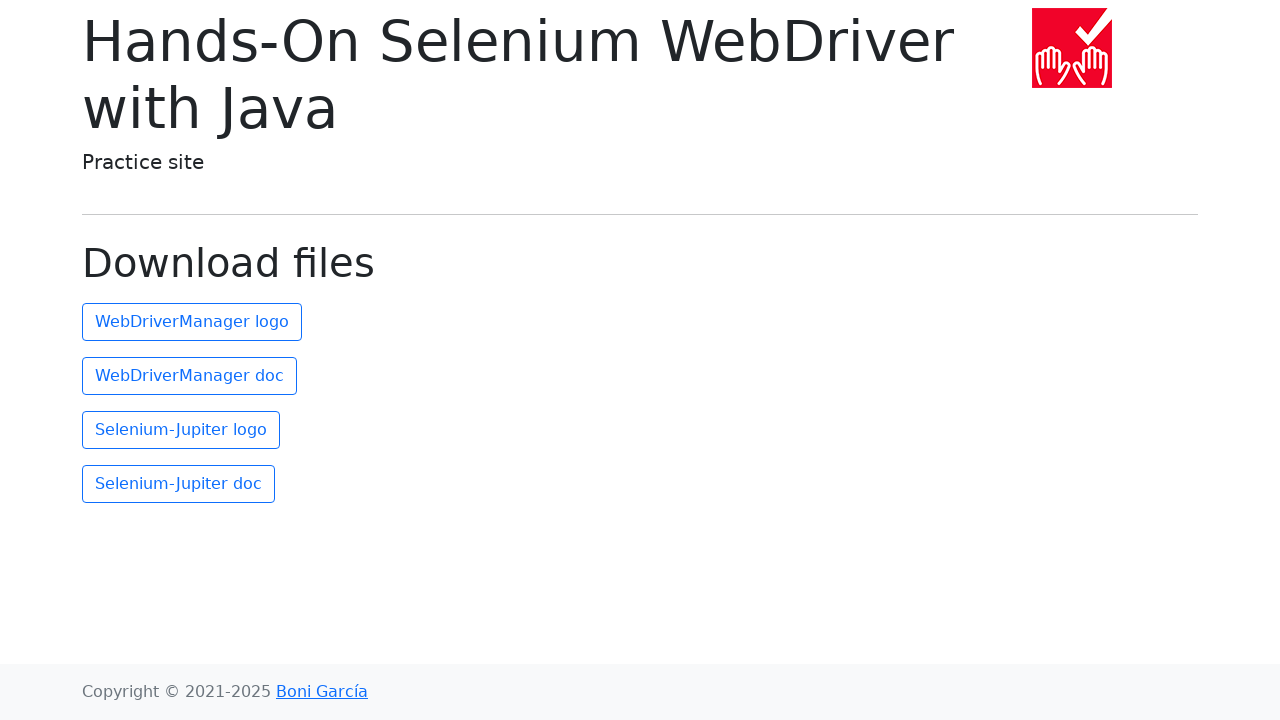

Clicked PNG download link at (192, 322) on (//a)[2]
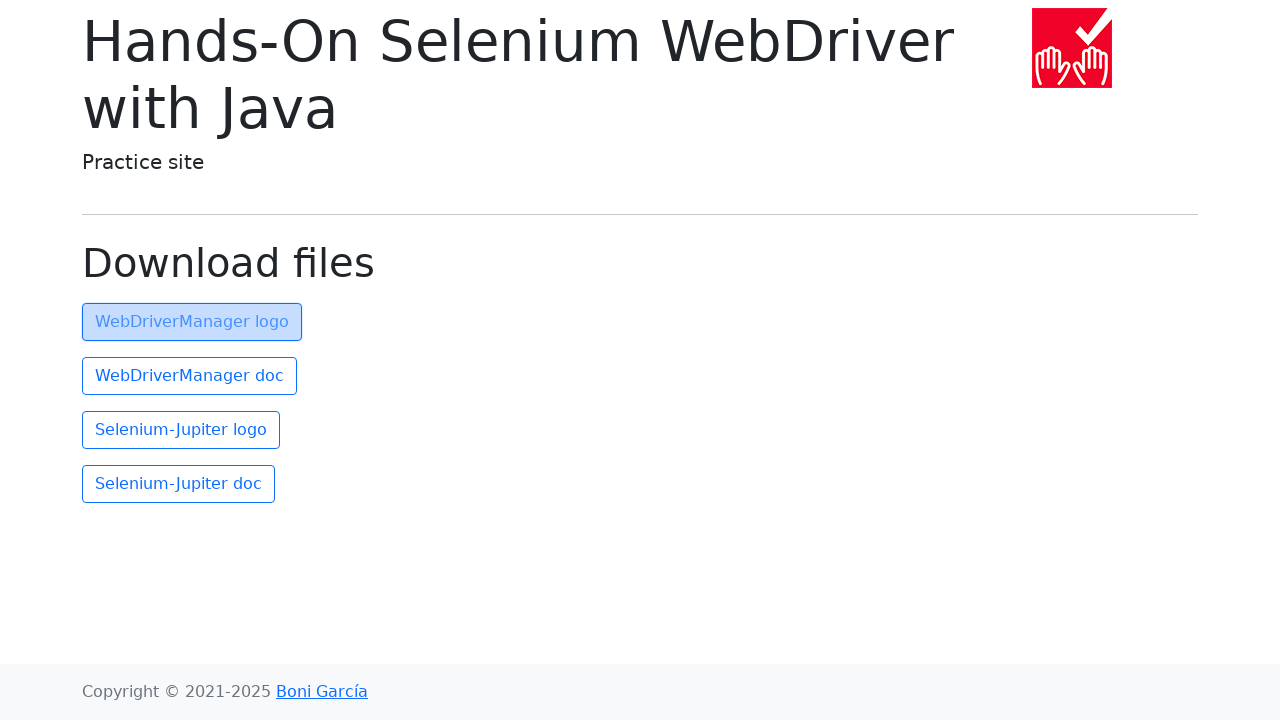

Clicked PDF download link at (190, 376) on (//a)[3]
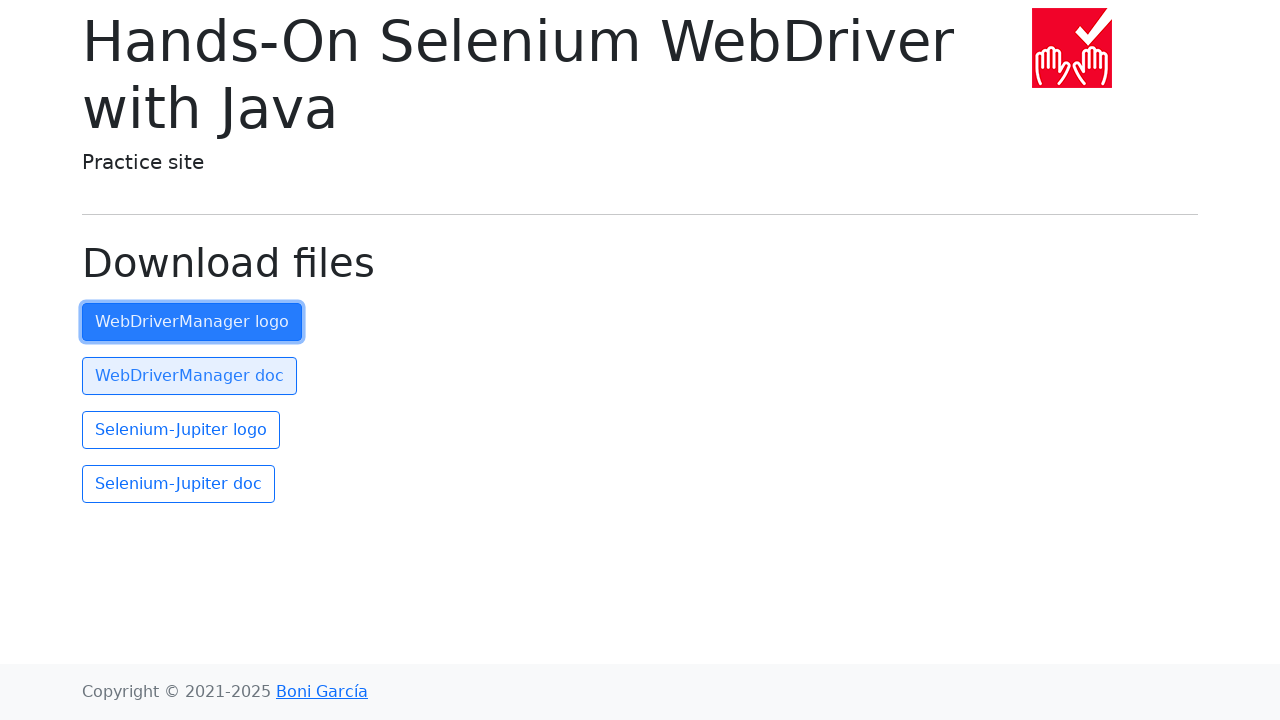

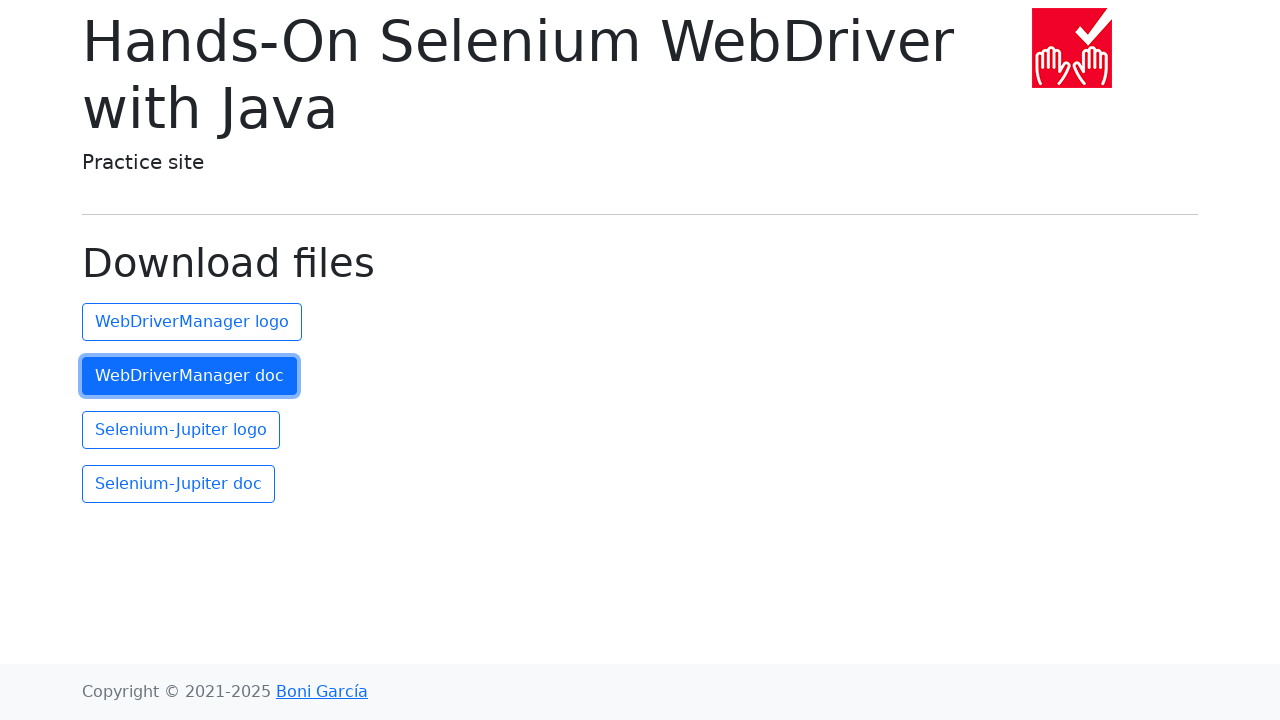